Tests mouse events on a training webpage by performing left clicks, double clicks, and right clicks on various elements, then interacting with a context menu.

Starting URL: https://training-support.net/webelements/mouse-events

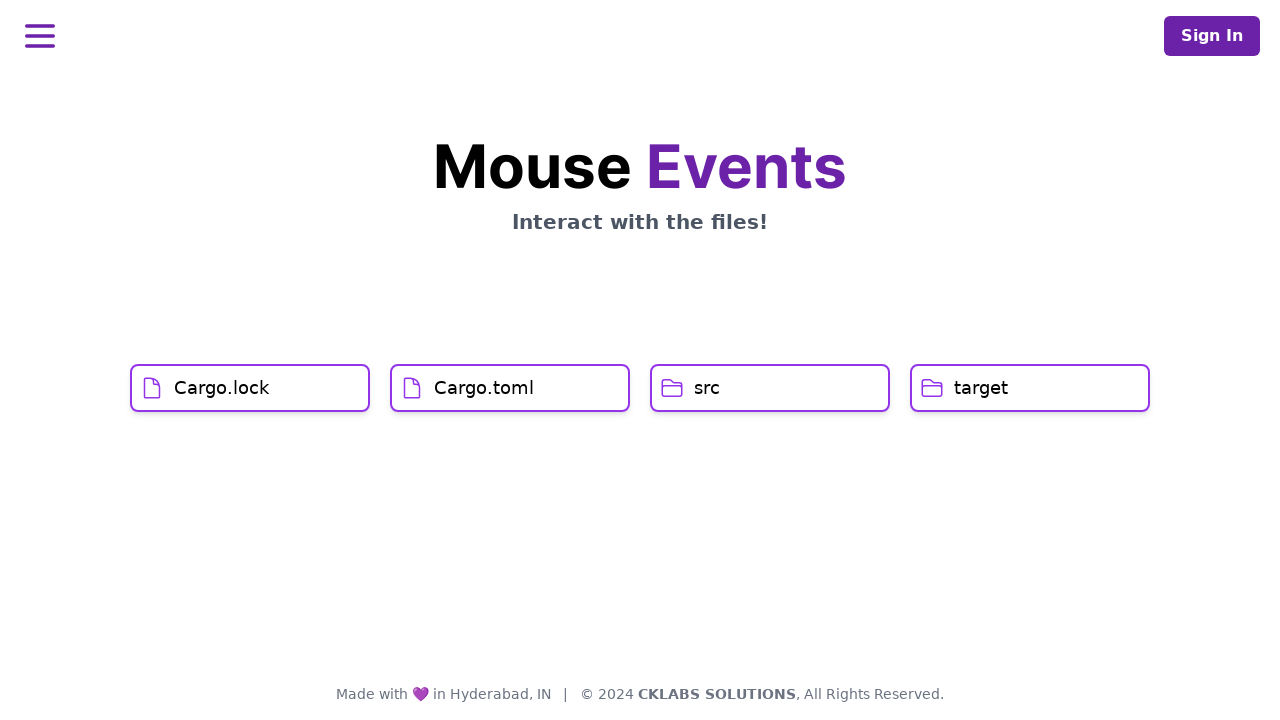

Left clicked on Cargo.lock element at (222, 388) on xpath=//h1[text()='Cargo.lock']
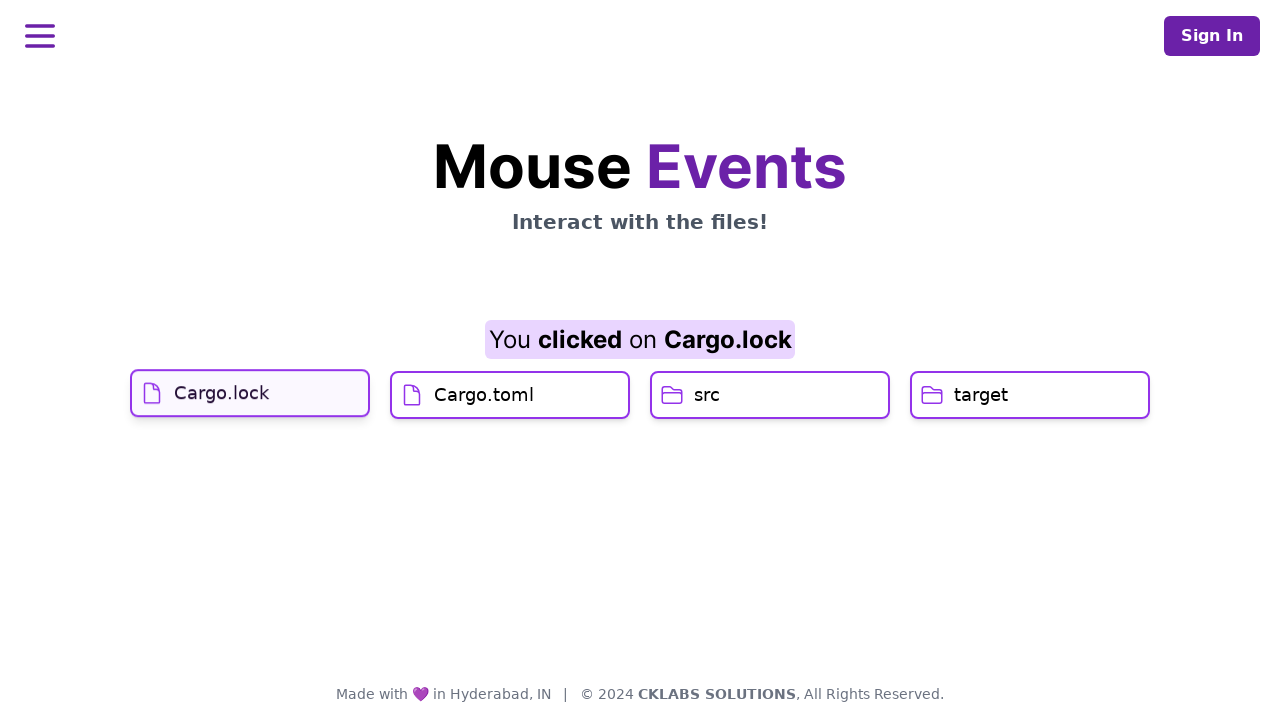

Left clicked on Cargo.toml element at (484, 420) on xpath=//h1[text()='Cargo.toml']
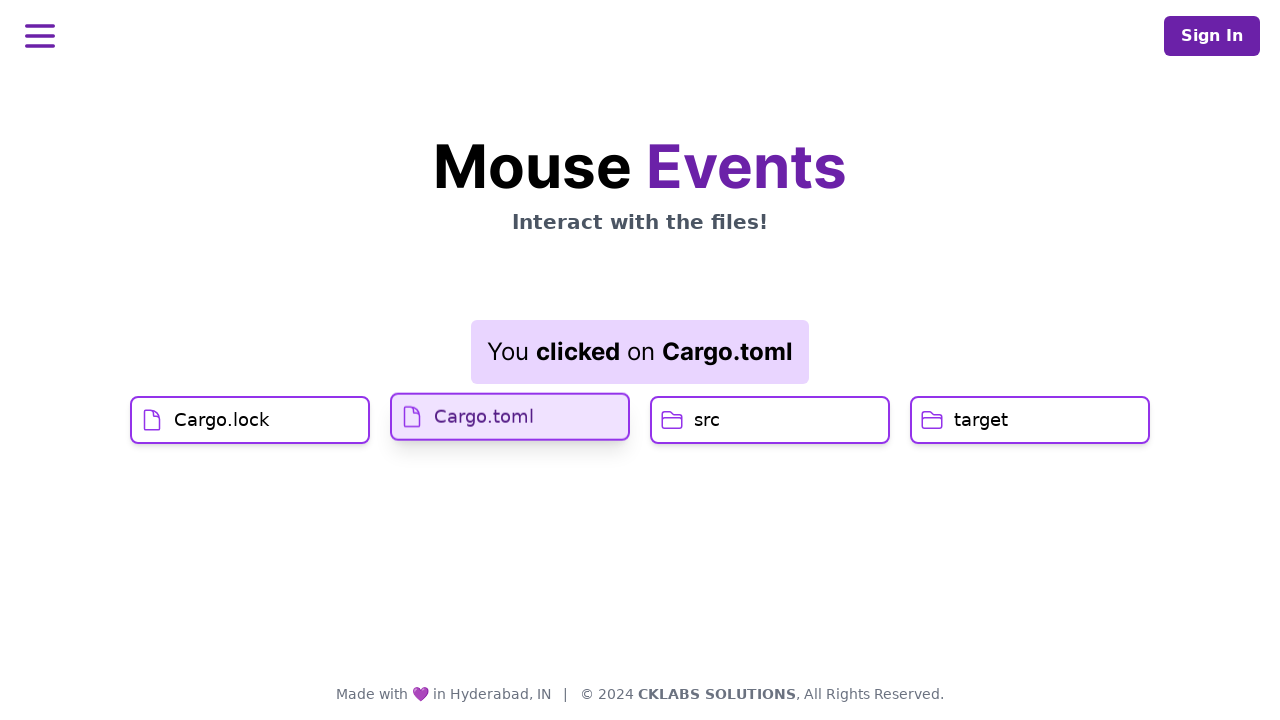

Result element loaded
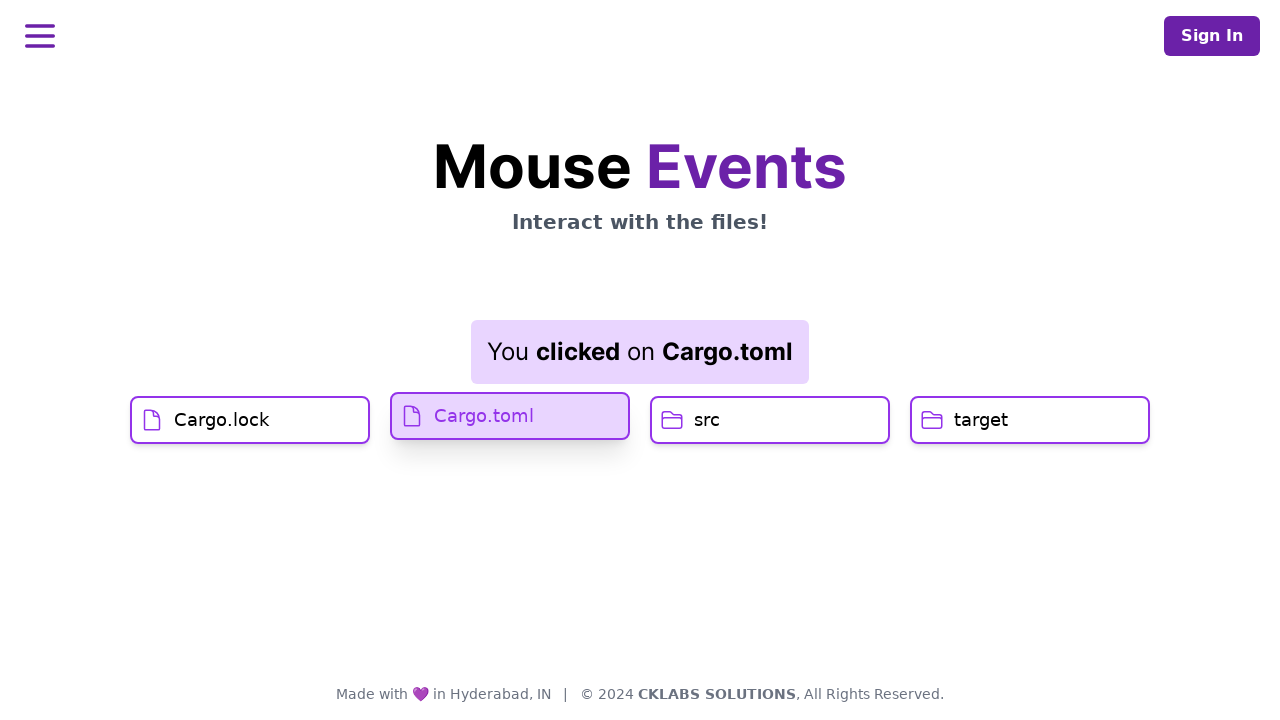

Double clicked on src element at (707, 420) on xpath=//h1[text()='src']
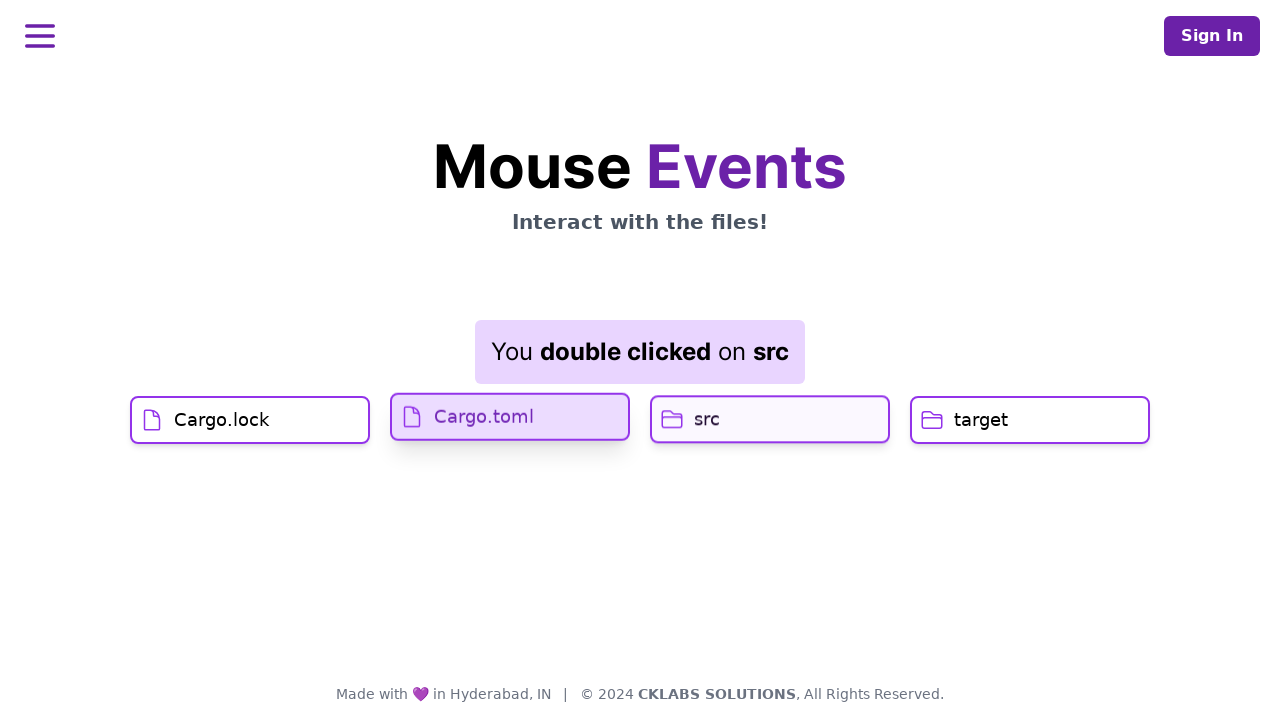

Right clicked on target element to open context menu at (981, 420) on //h1[text()='target']
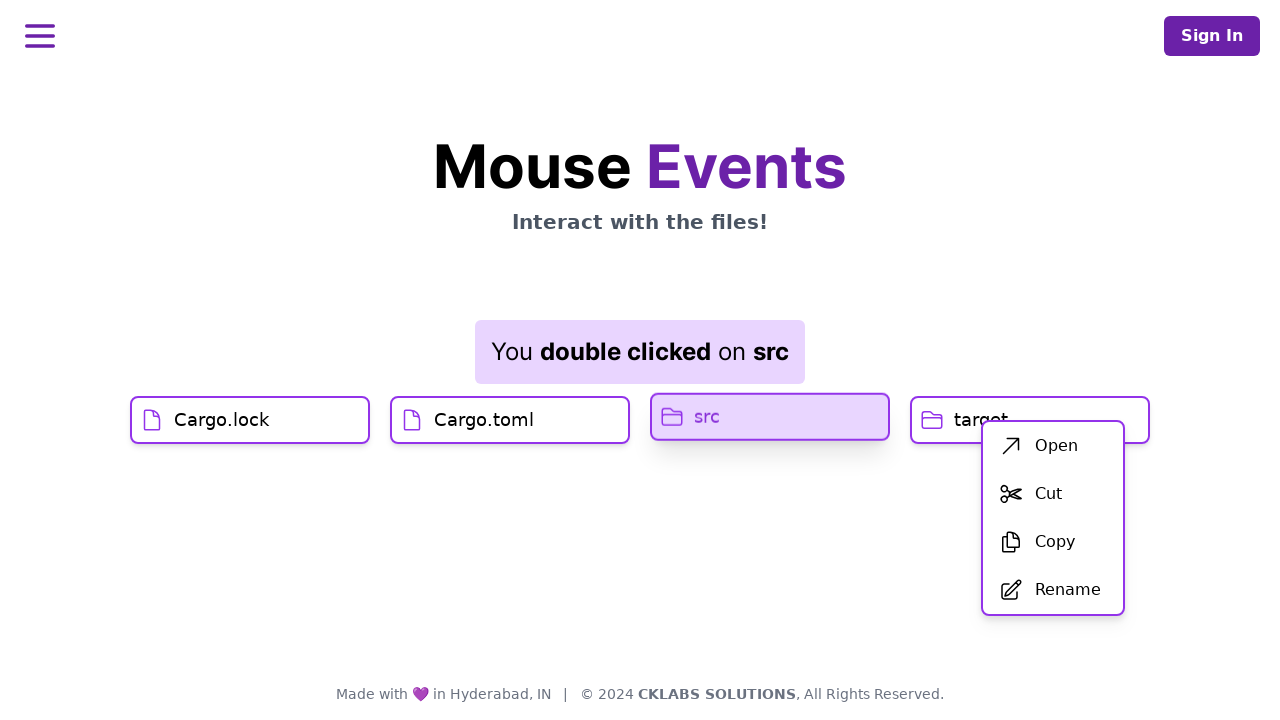

Context menu appeared with first option visible
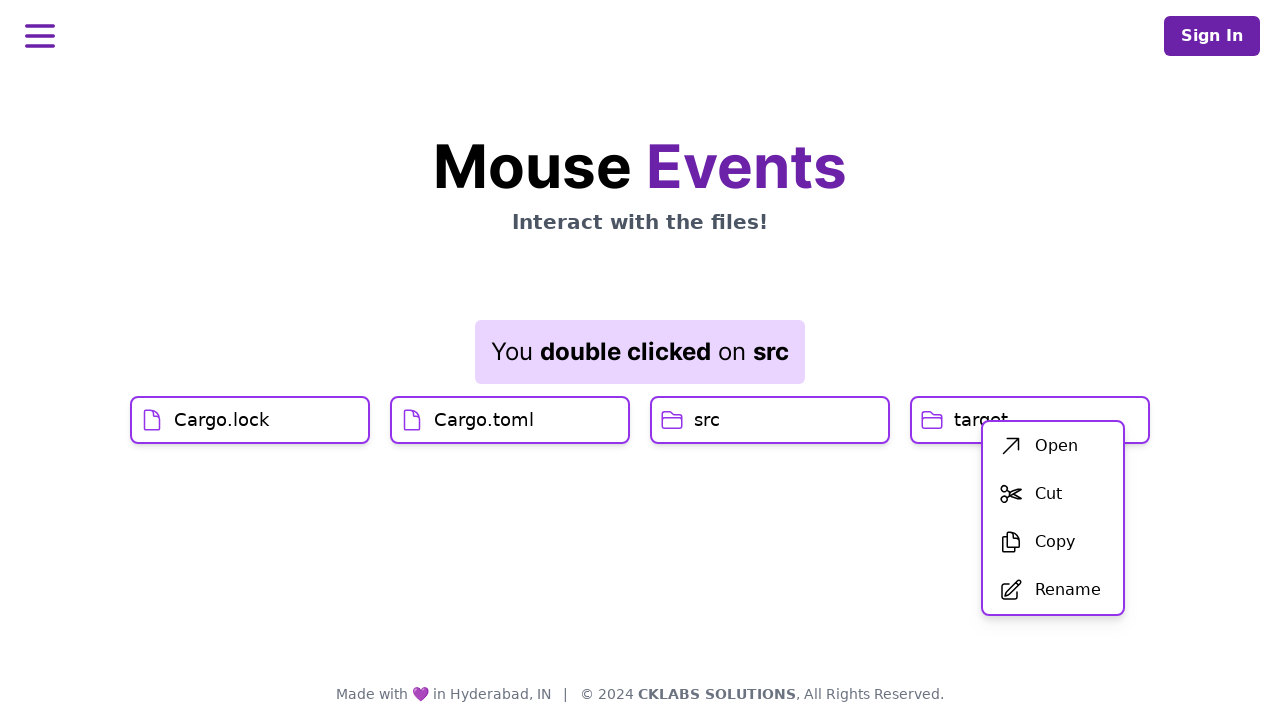

Clicked first option in context menu at (1053, 446) on xpath=//div[@id='menu']/div/ul/li[1]
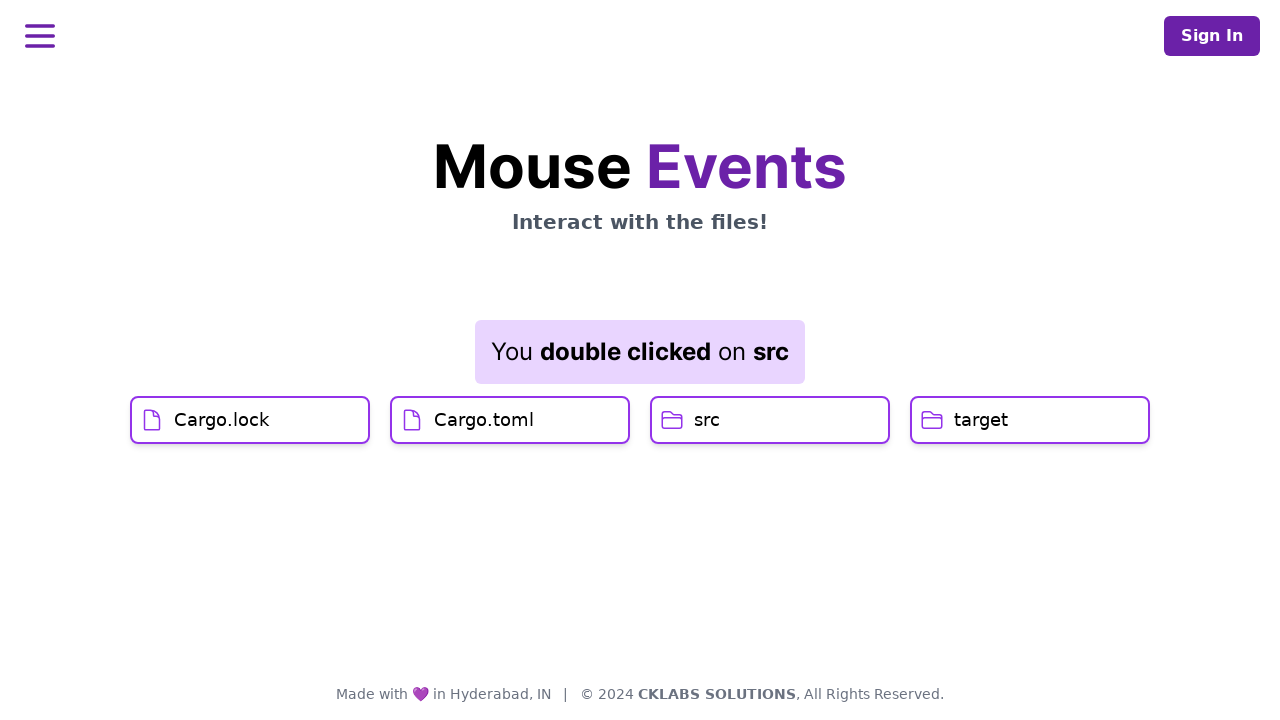

Result element updated after context menu action
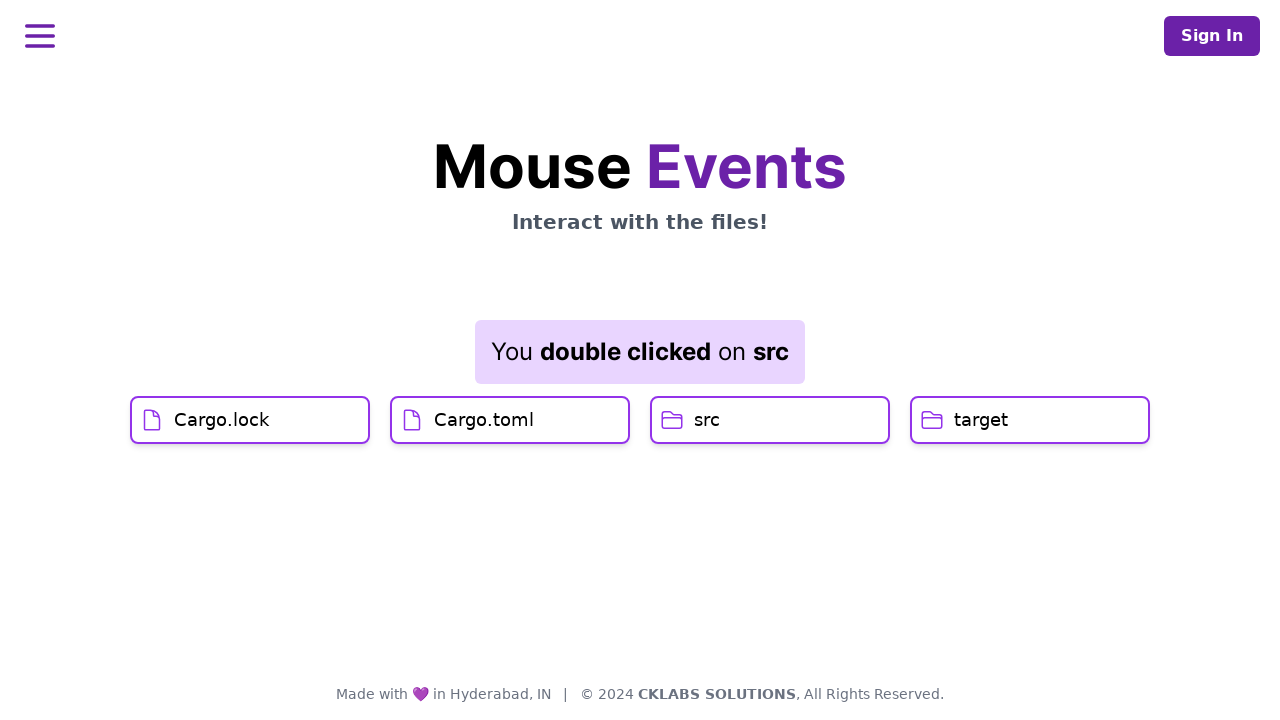

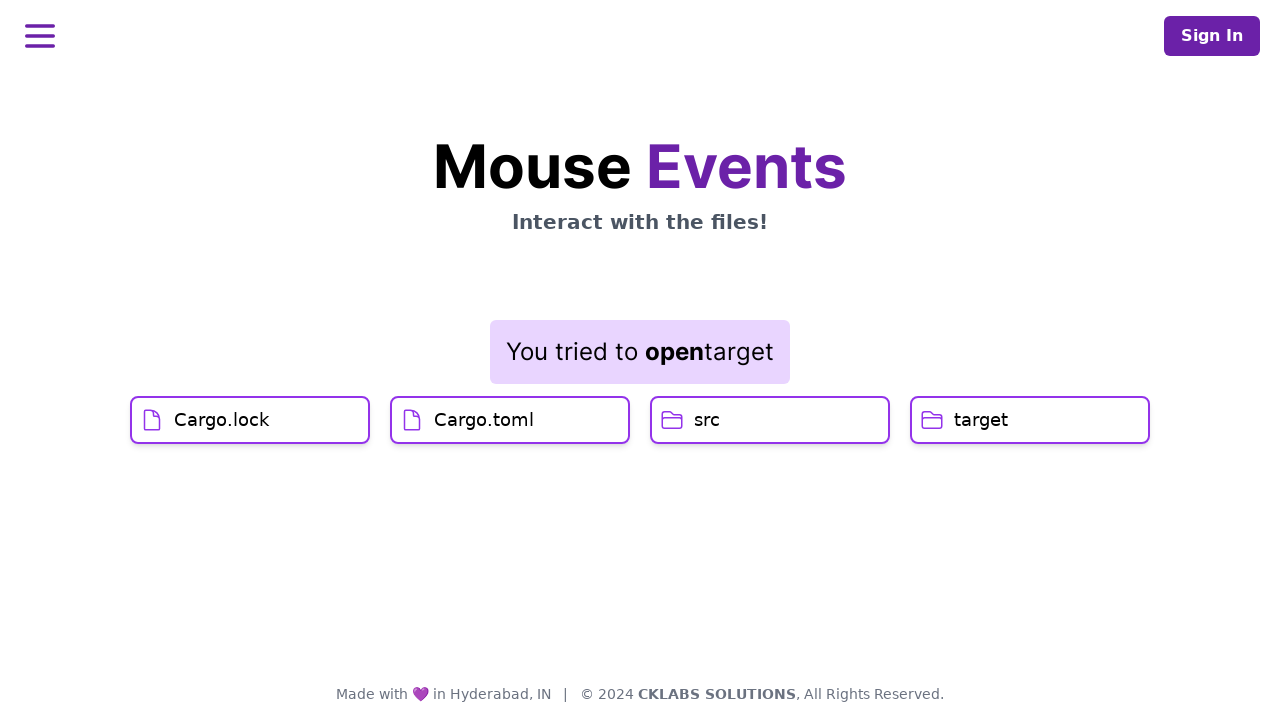